Navigates to nopCommerce demo page and verifies the page loads by checking the title

Starting URL: https://www.nopcommerce.com/demo

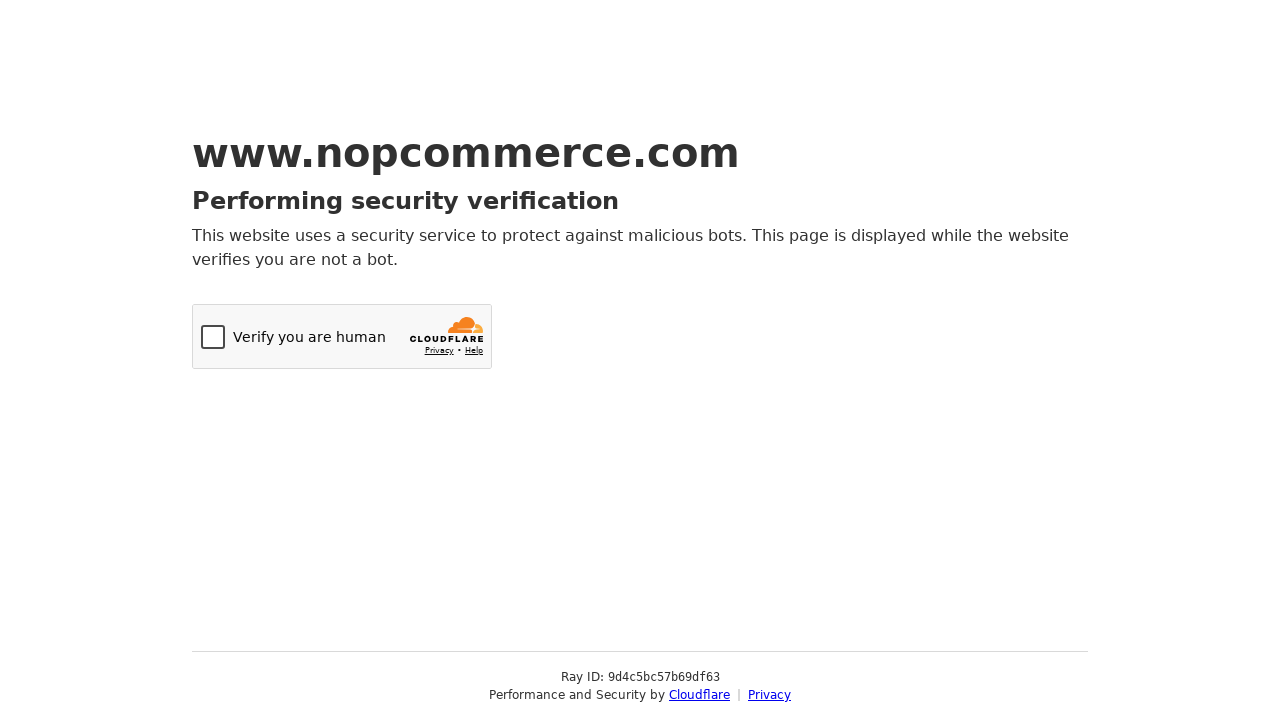

Navigated to nopCommerce demo page at https://www.nopcommerce.com/demo
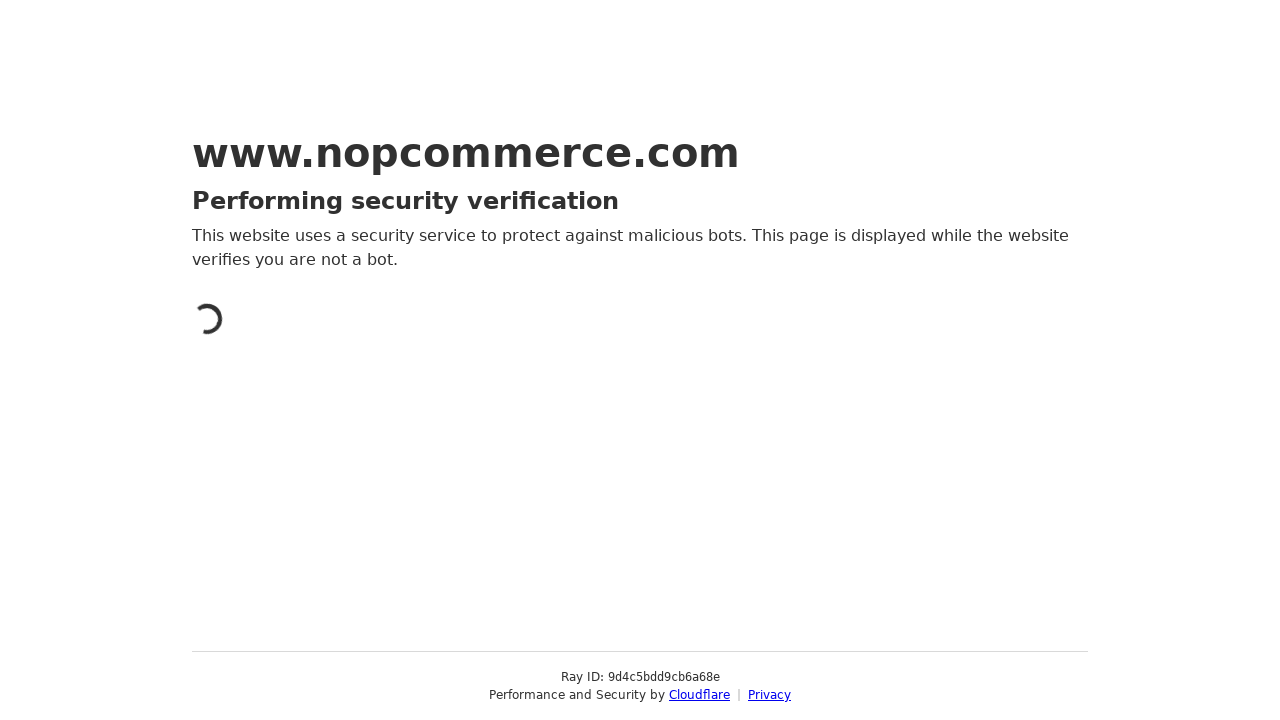

Page DOM content loaded
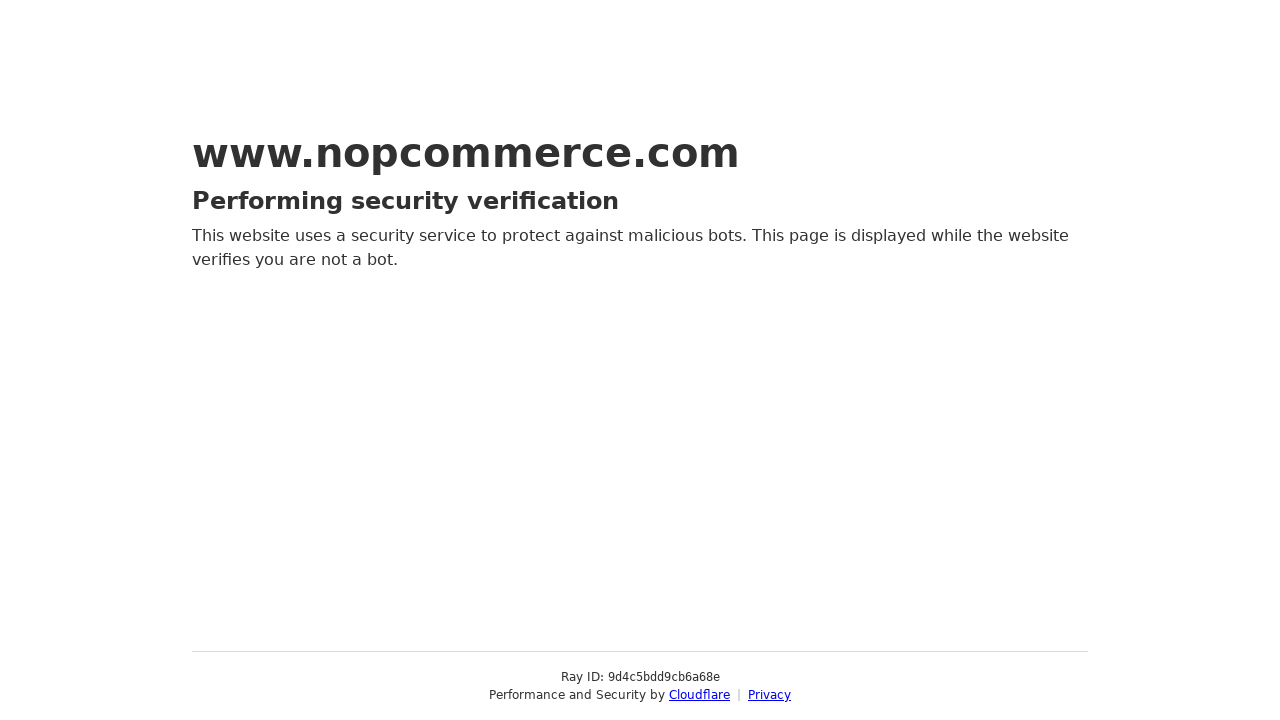

Retrieved page title: 'Just a moment...'
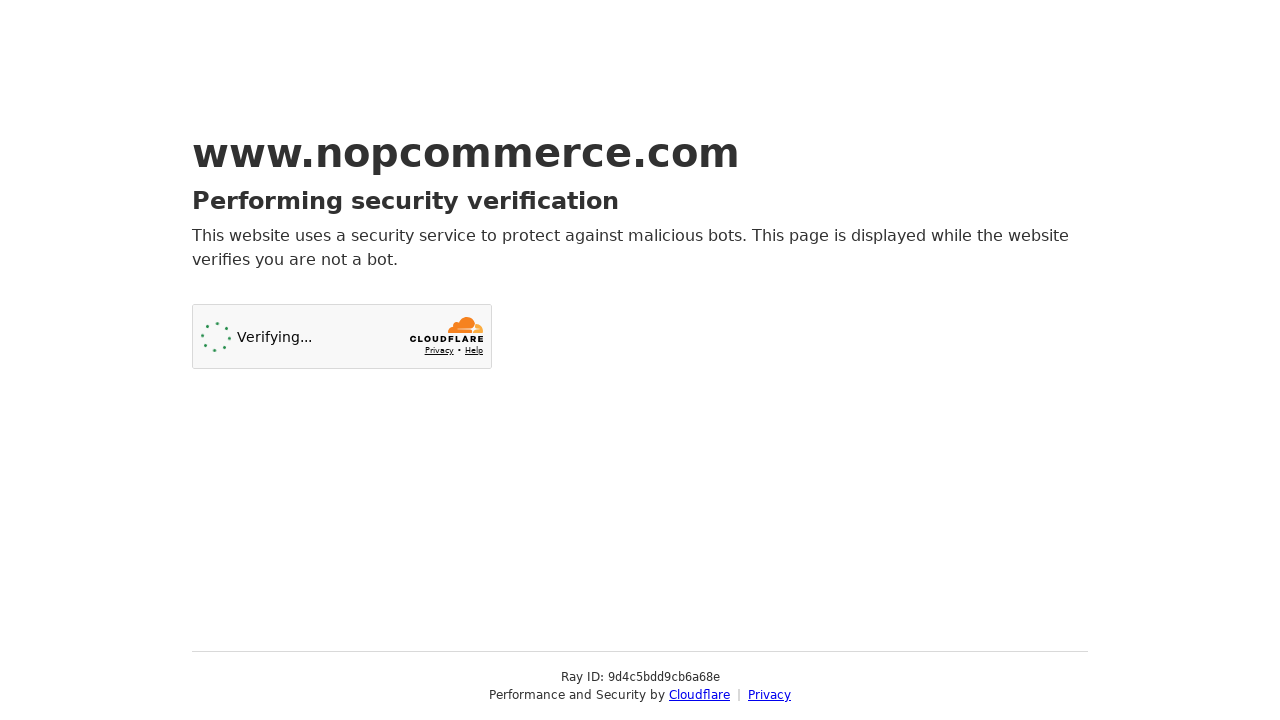

Verified page title is not empty
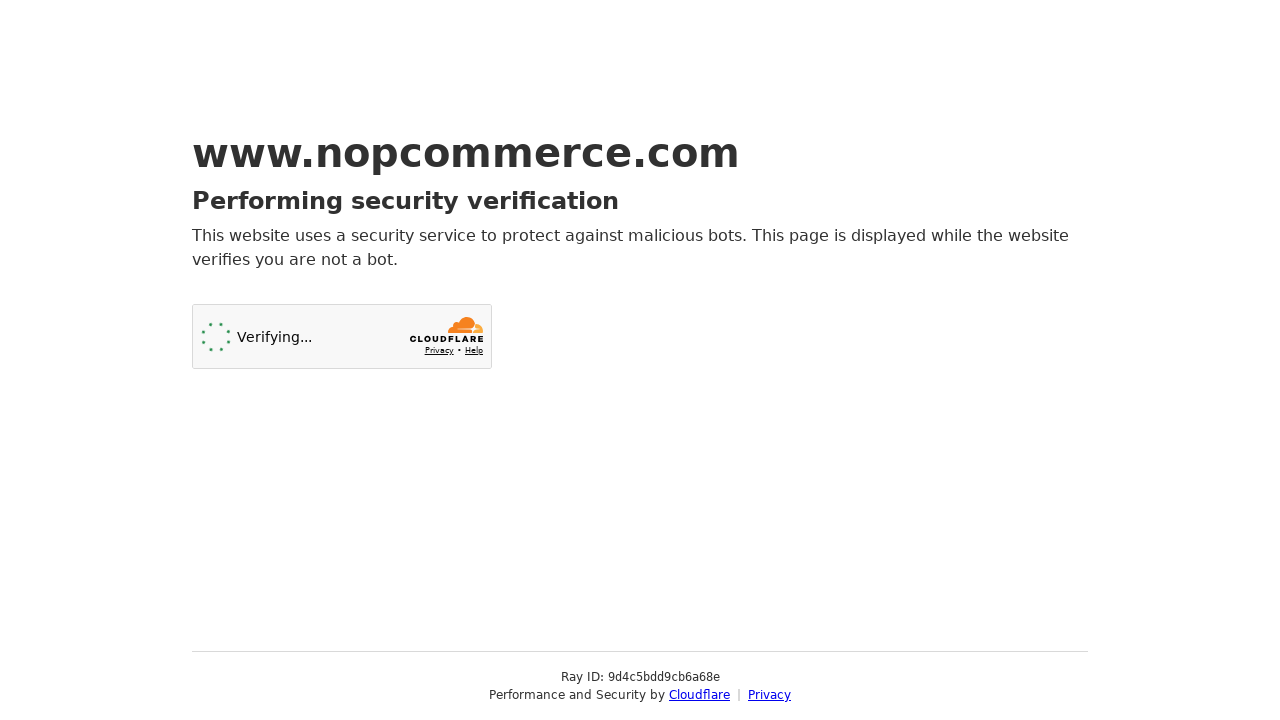

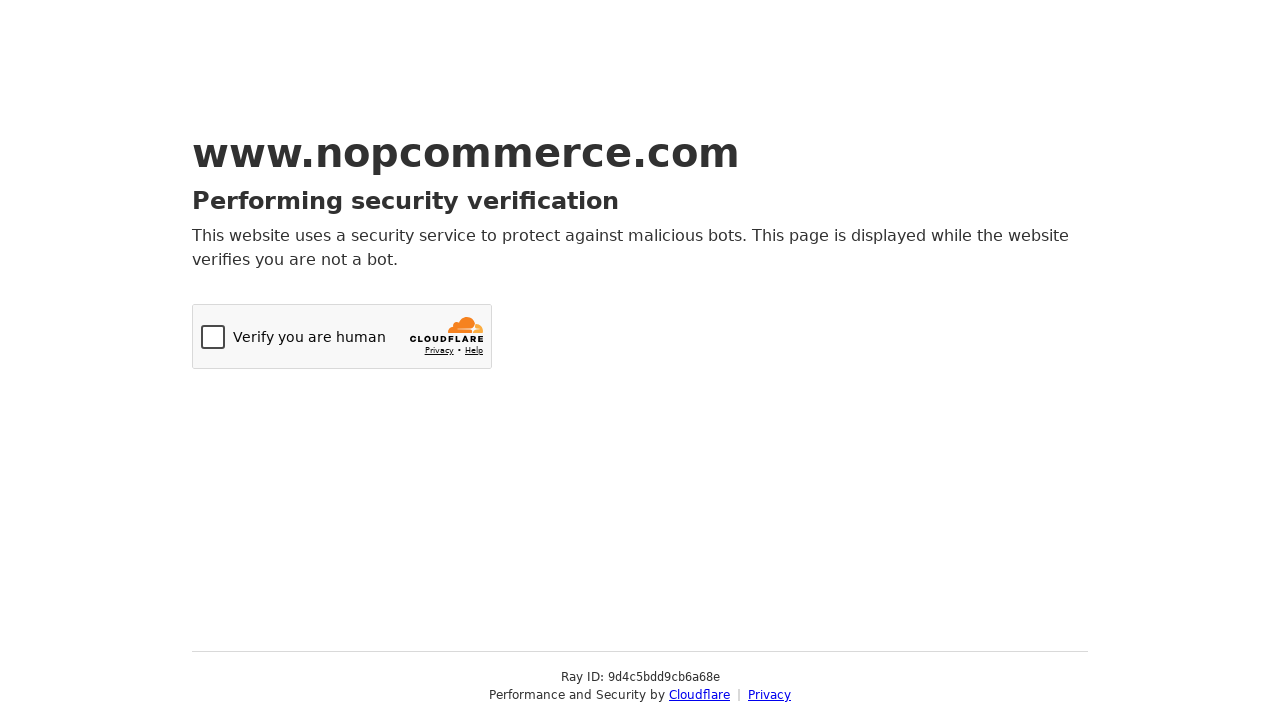